Tests the student registration form with minimum required data (name, email, gender, phone) and verifies the submission modal displays correct data.

Starting URL: https://demoqa.com/automation-practice-form

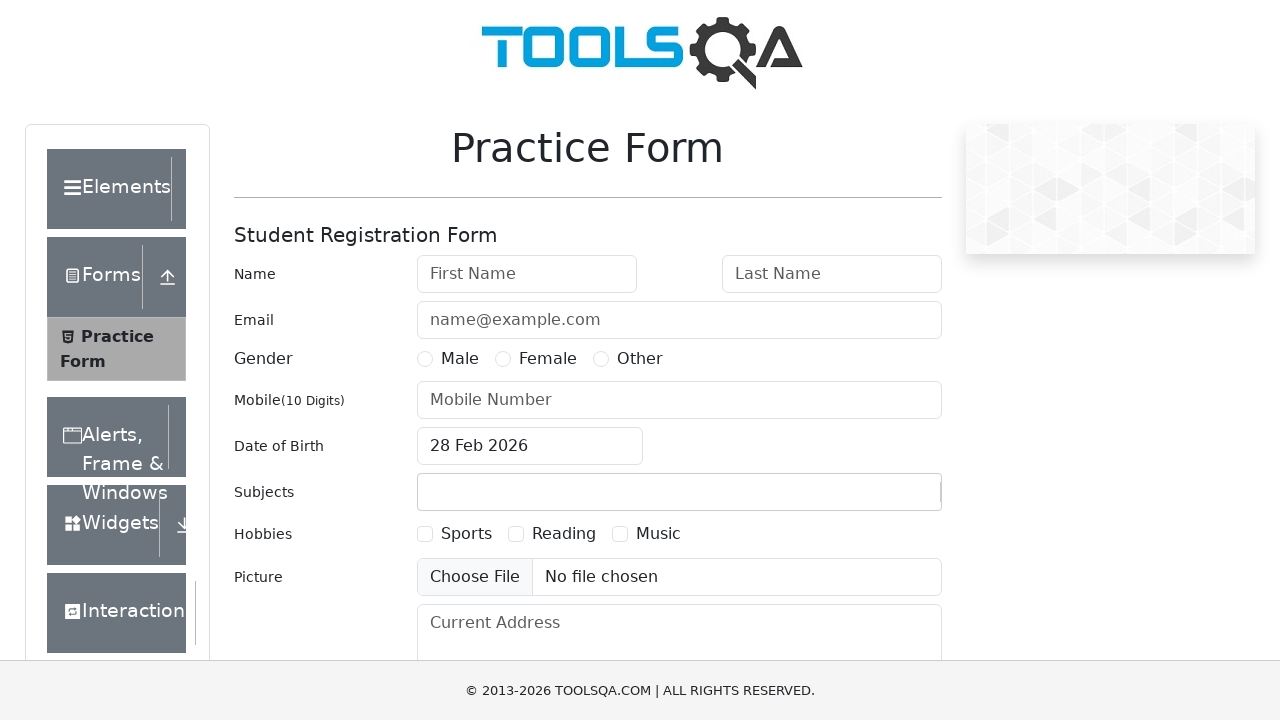

Filled first name field with 'Sarah' on #firstName
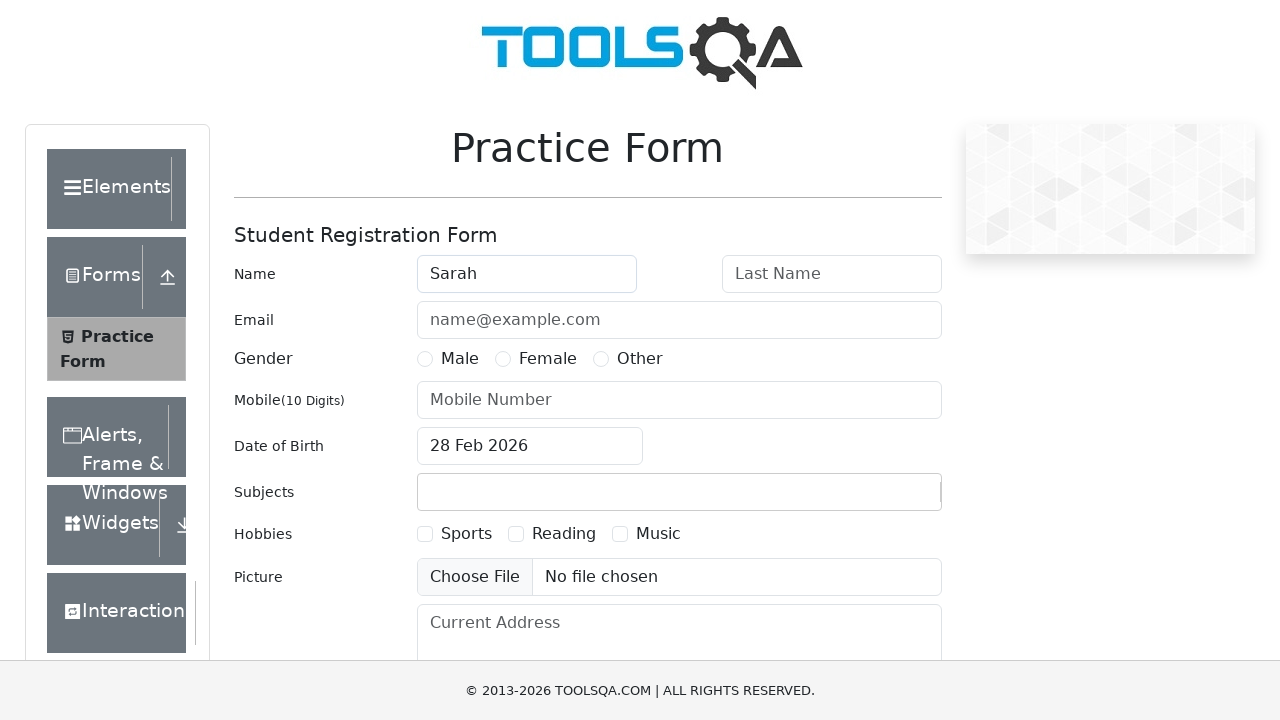

Filled last name field with 'Williams' on #lastName
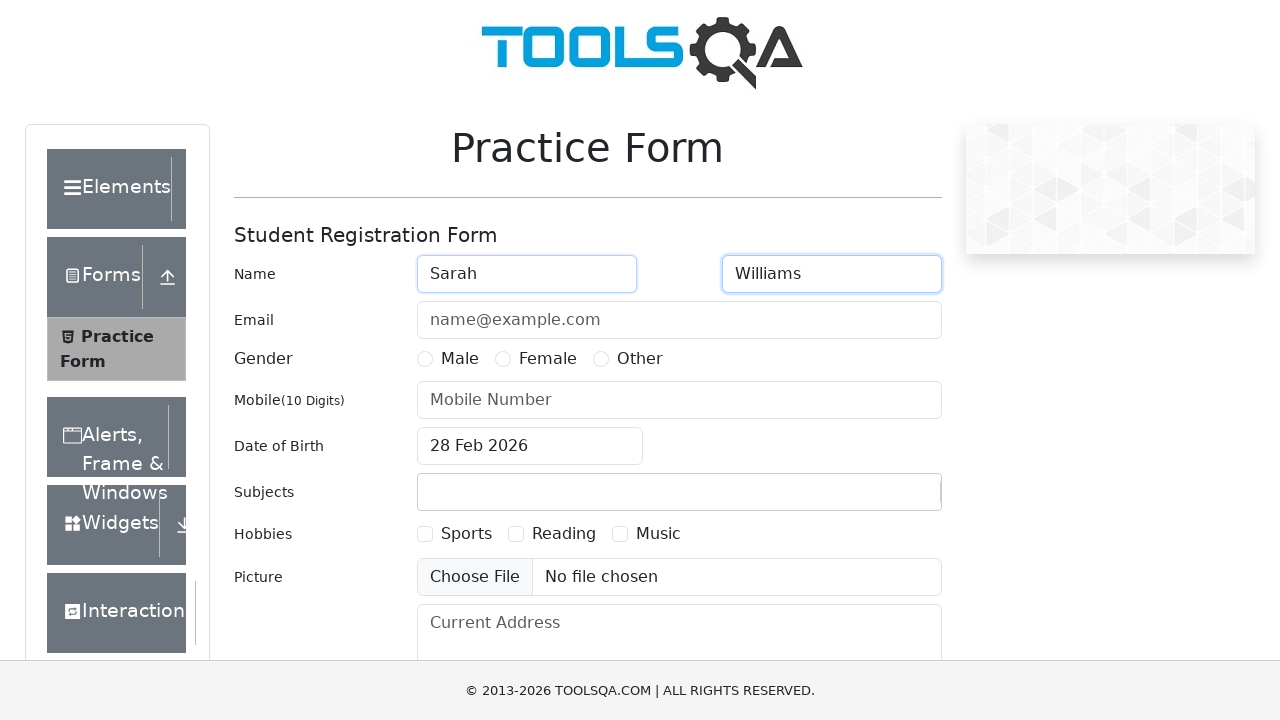

Filled email field with 'sarah.williams@example.org' on #userEmail
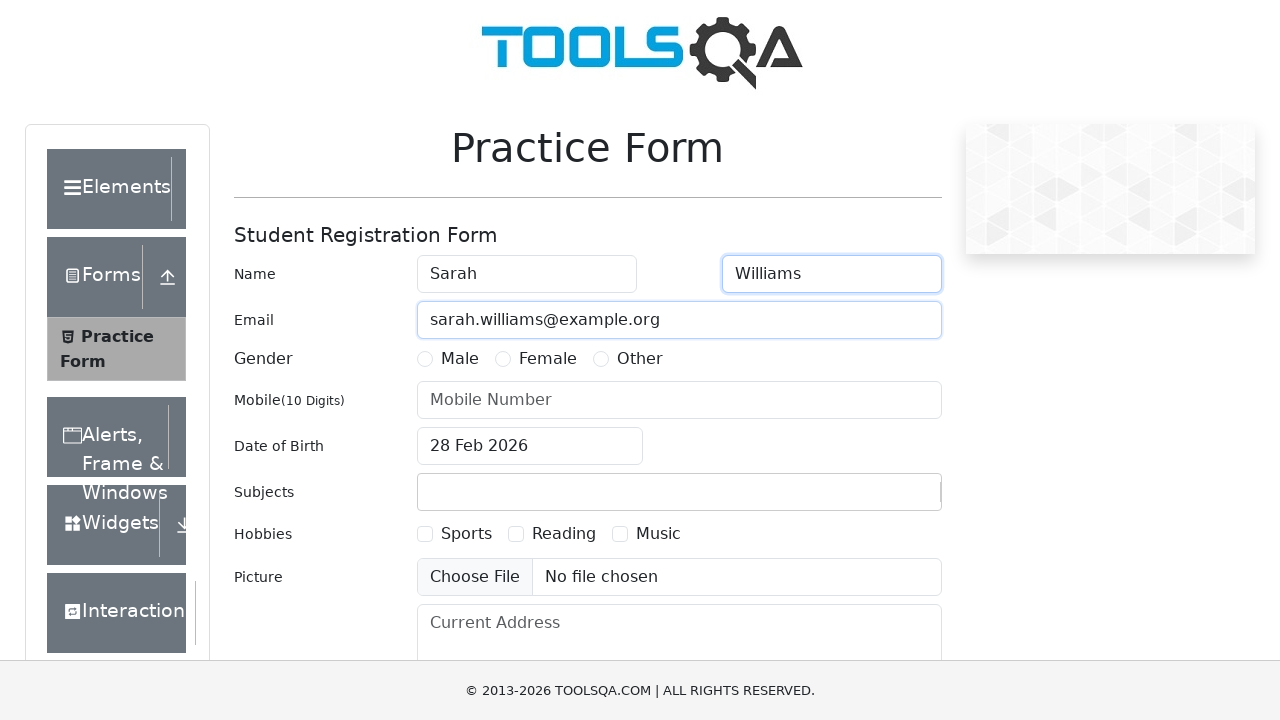

Selected Female gender option at (548, 359) on label[for='gender-radio-2']
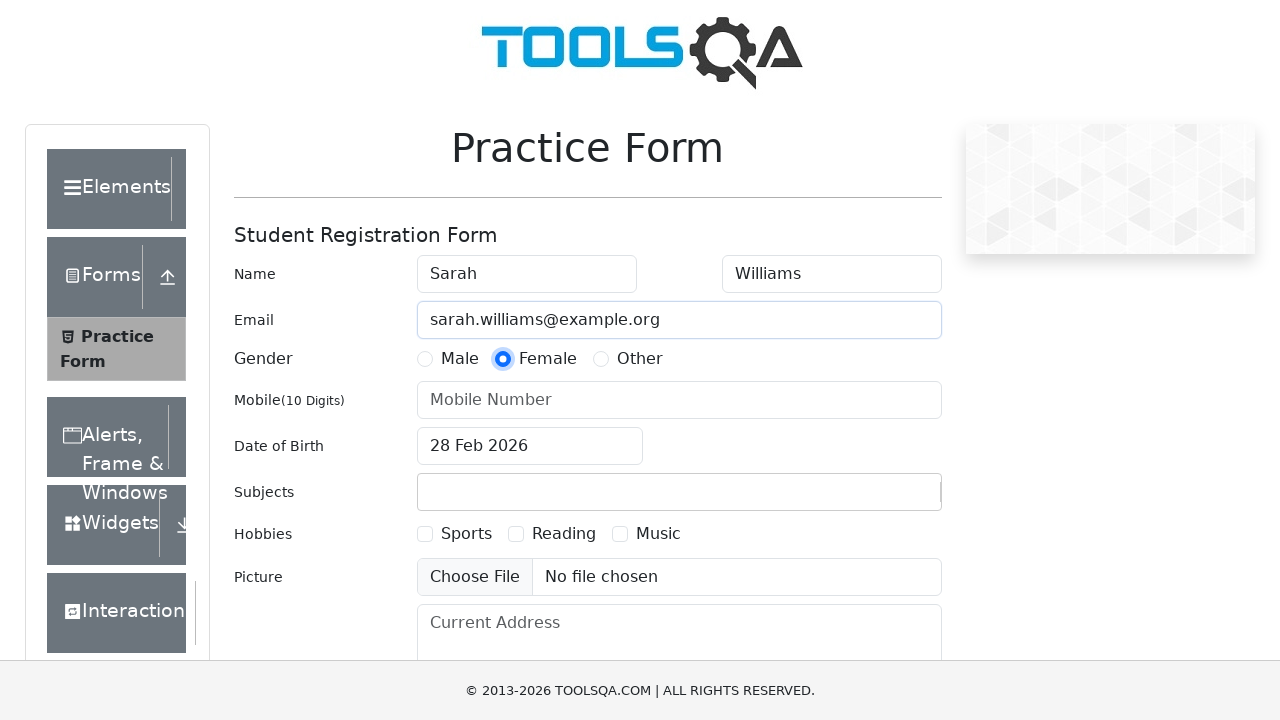

Filled phone number field with '9876543210' on #userNumber
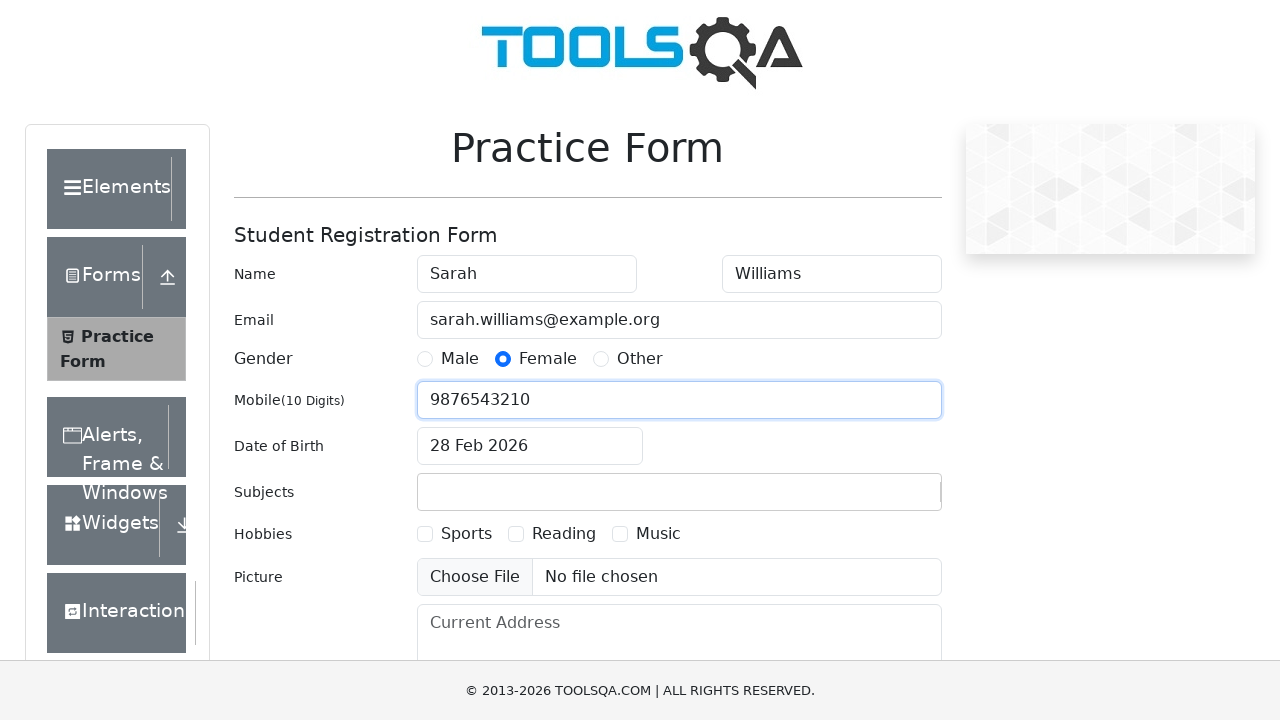

Clicked submit button to submit registration form at (885, 499) on #submit
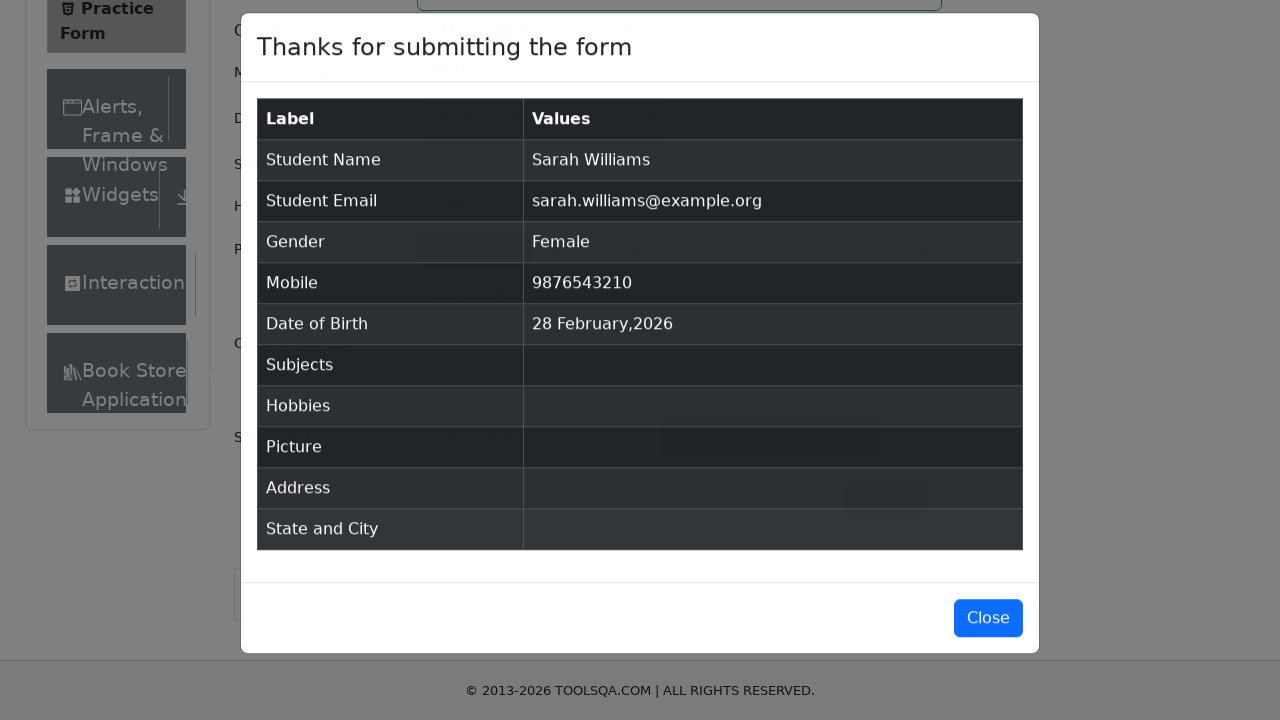

Submission modal appeared with correct data
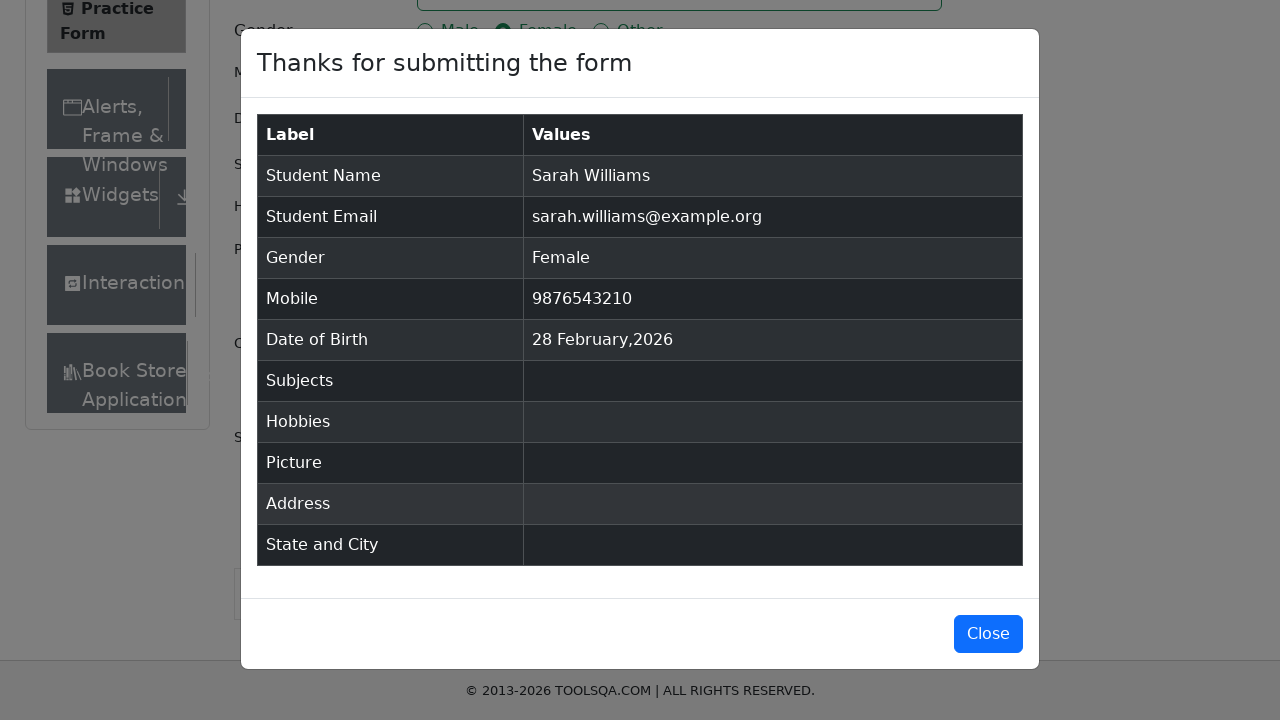

Closed submission modal at (988, 634) on #closeLargeModal
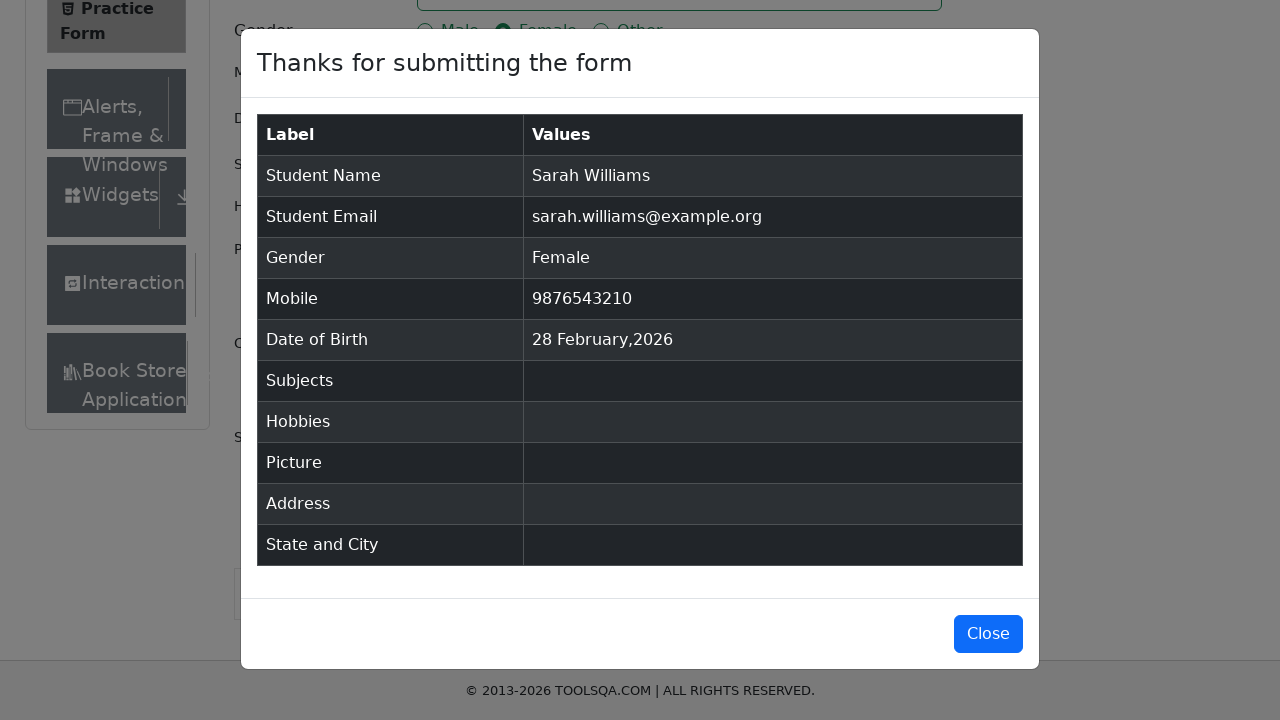

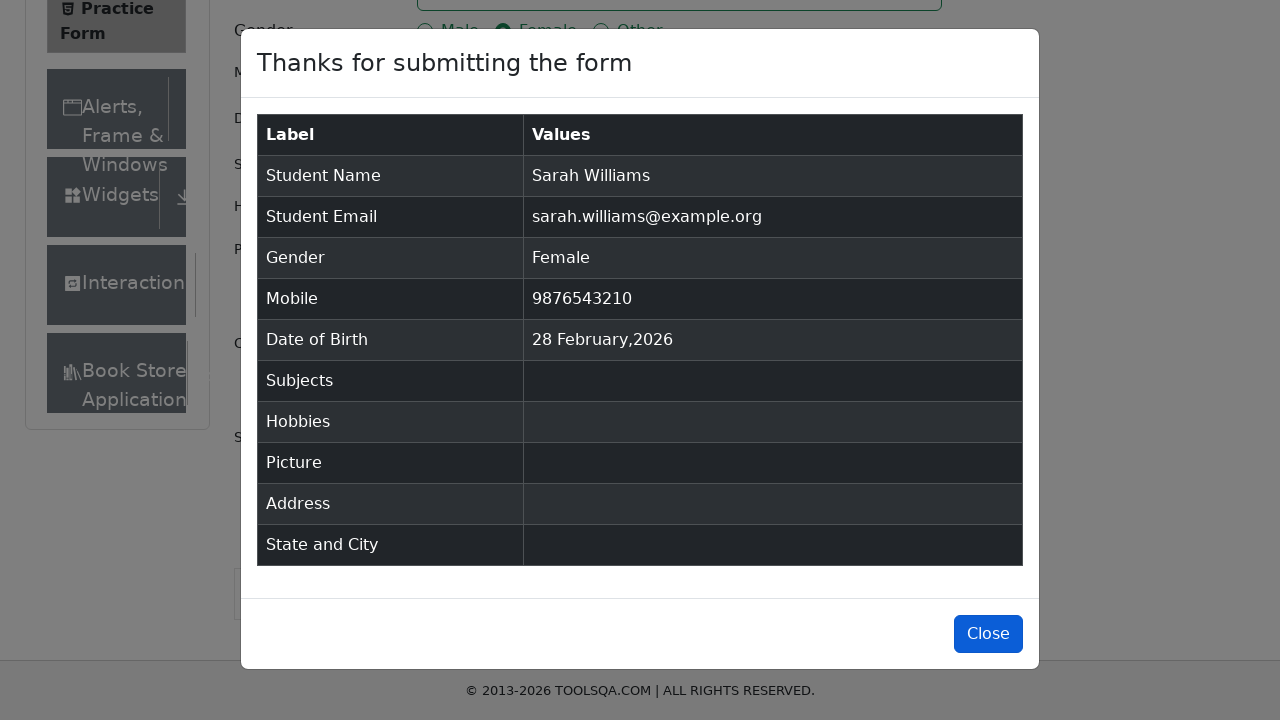